Tests browser navigation functionality by visiting two different websites and using browser back/forward navigation buttons to move between them.

Starting URL: https://opensource-demo.orangehrmlive.com/

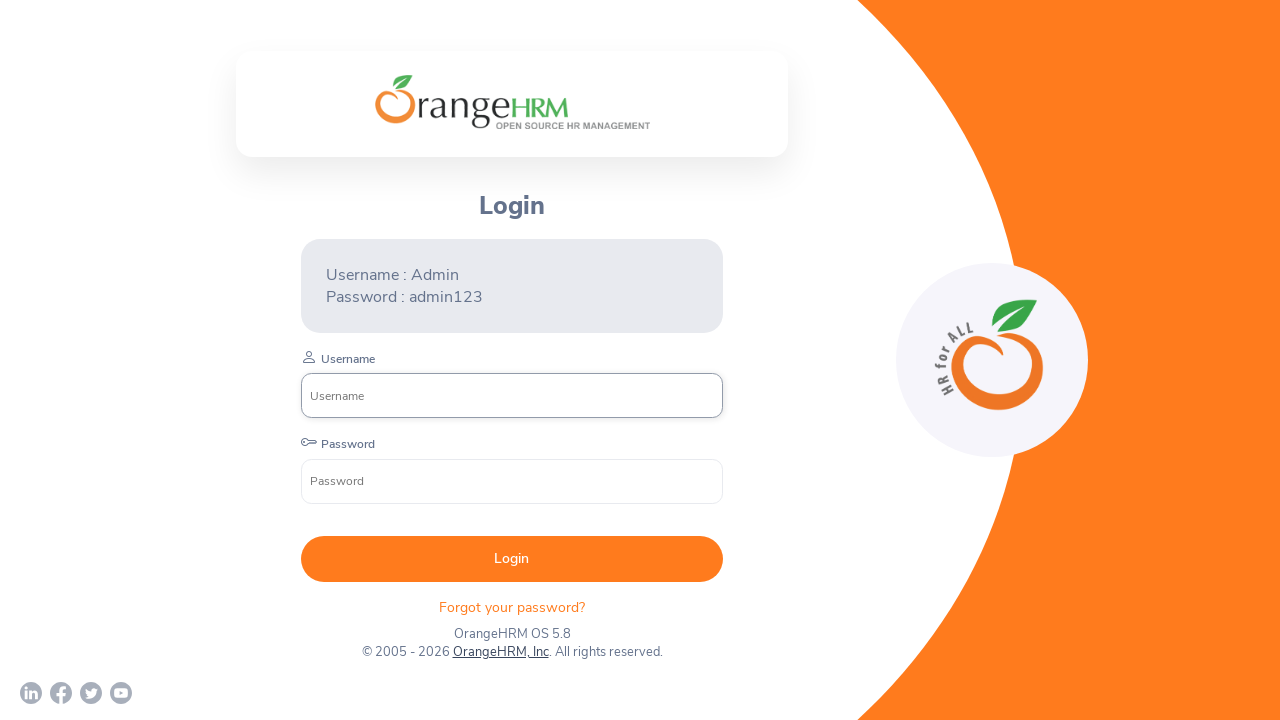

Navigated to second website (http://websites.milonic.com/newtours.demoaut.com/)
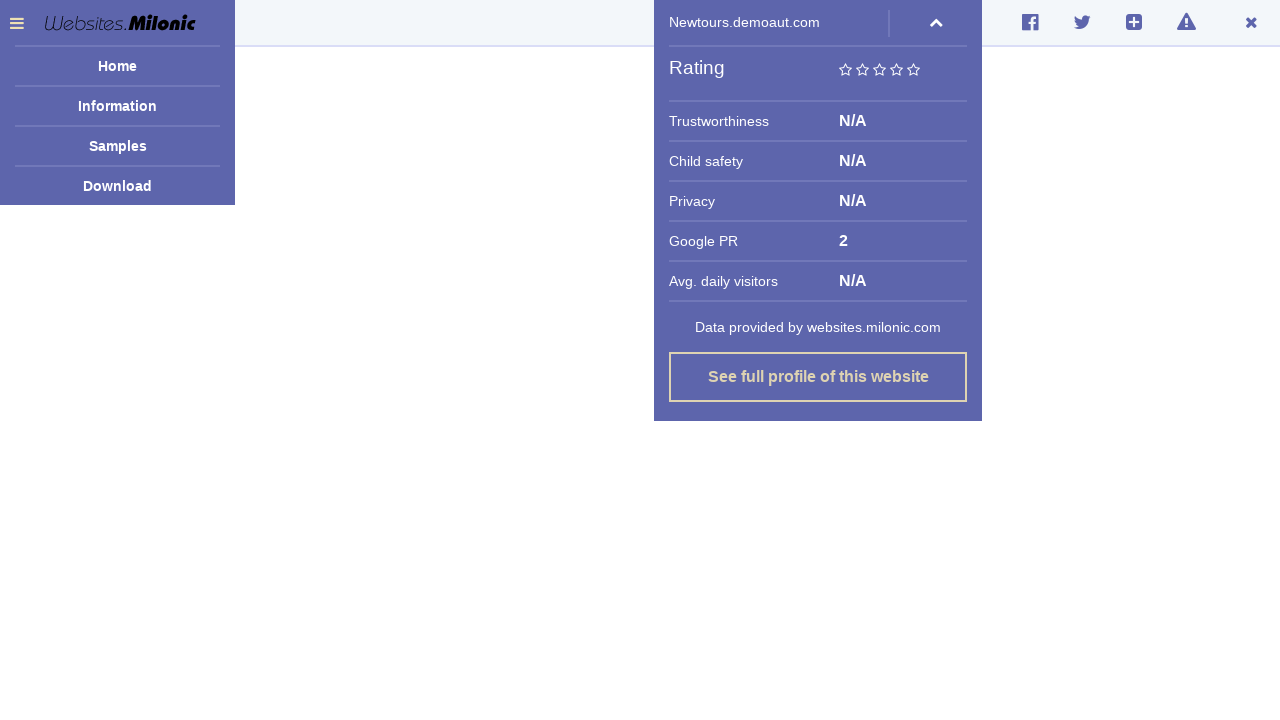

Second website page loaded (domcontentloaded state)
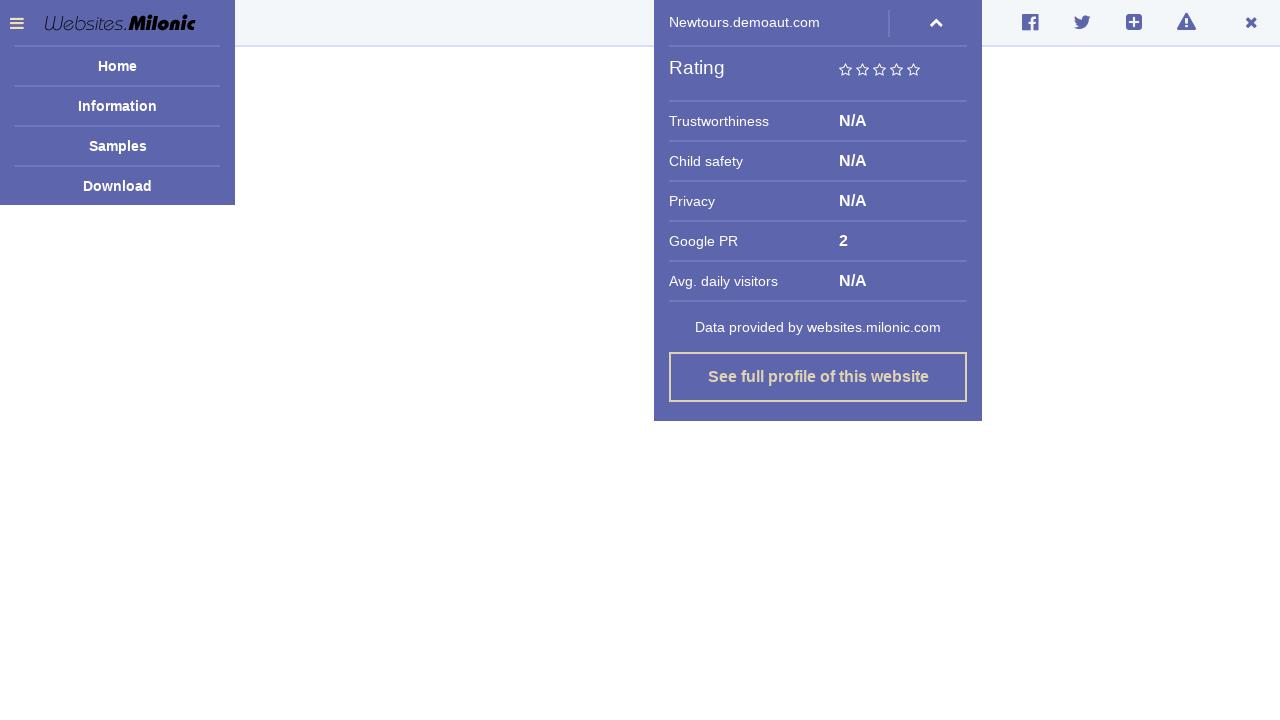

Clicked browser back button to navigate to first website
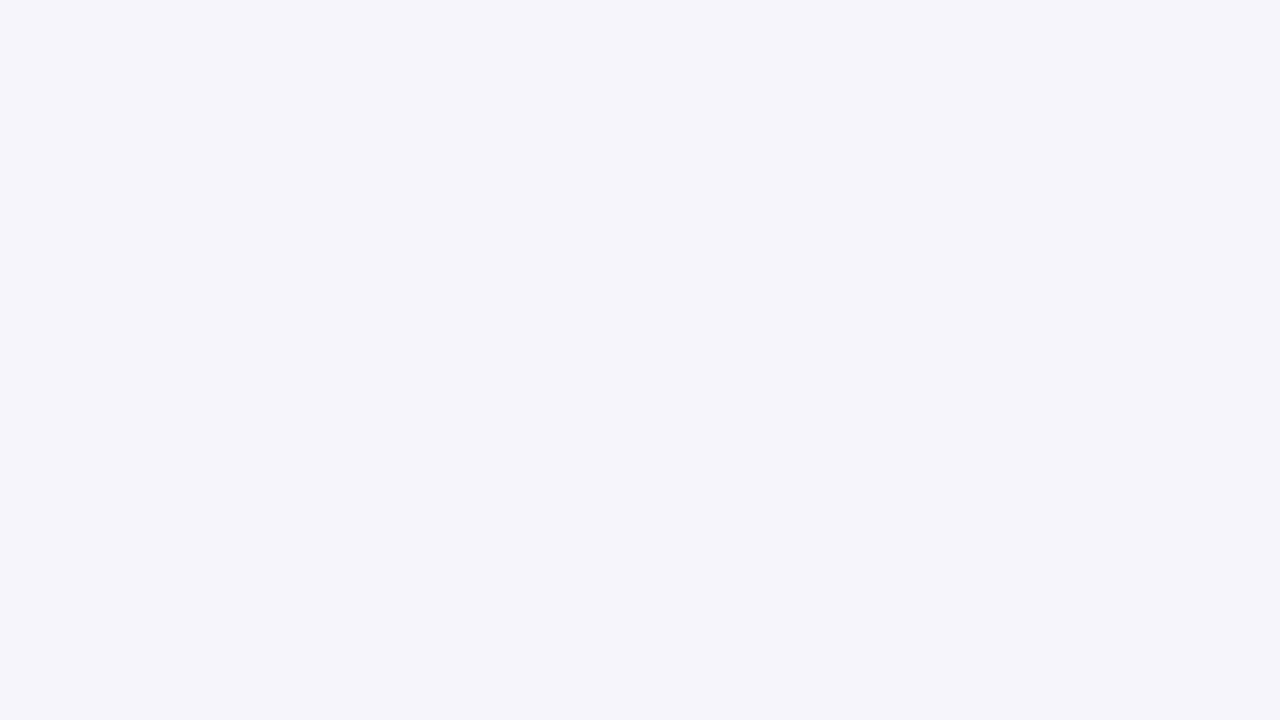

First website page loaded (domcontentloaded state)
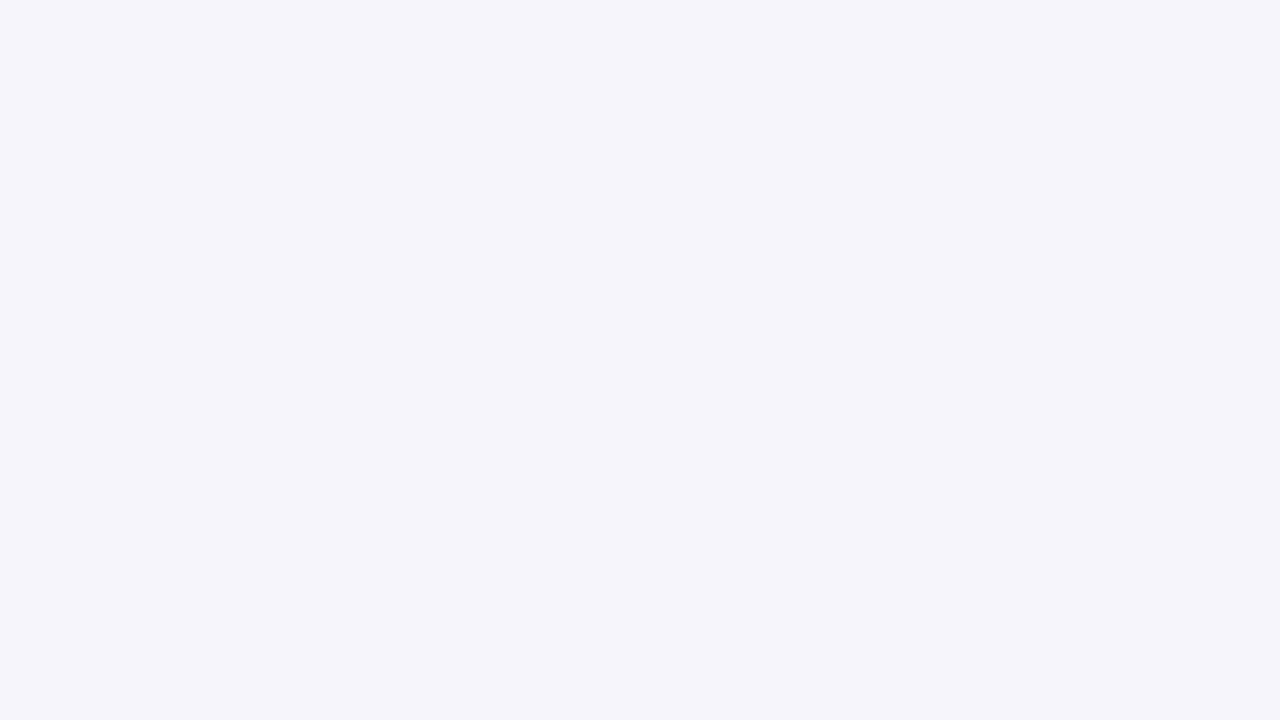

Clicked browser forward button to navigate back to second website
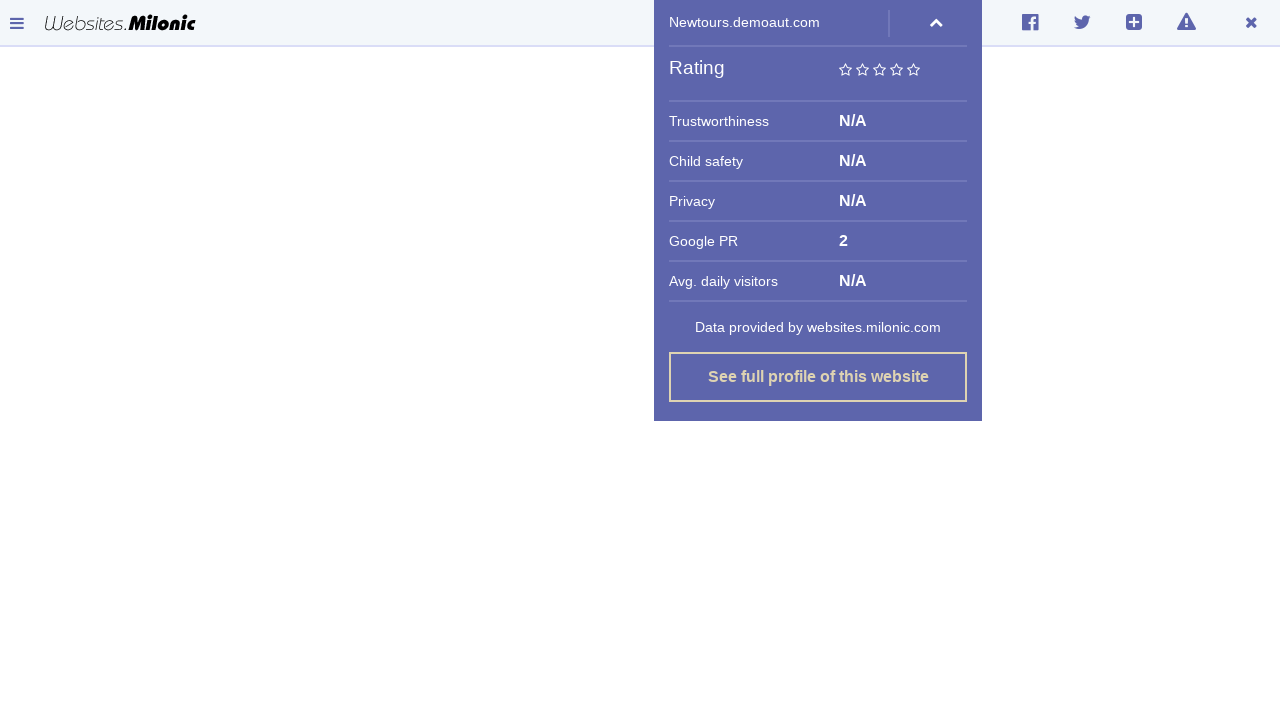

Second website page loaded again (domcontentloaded state)
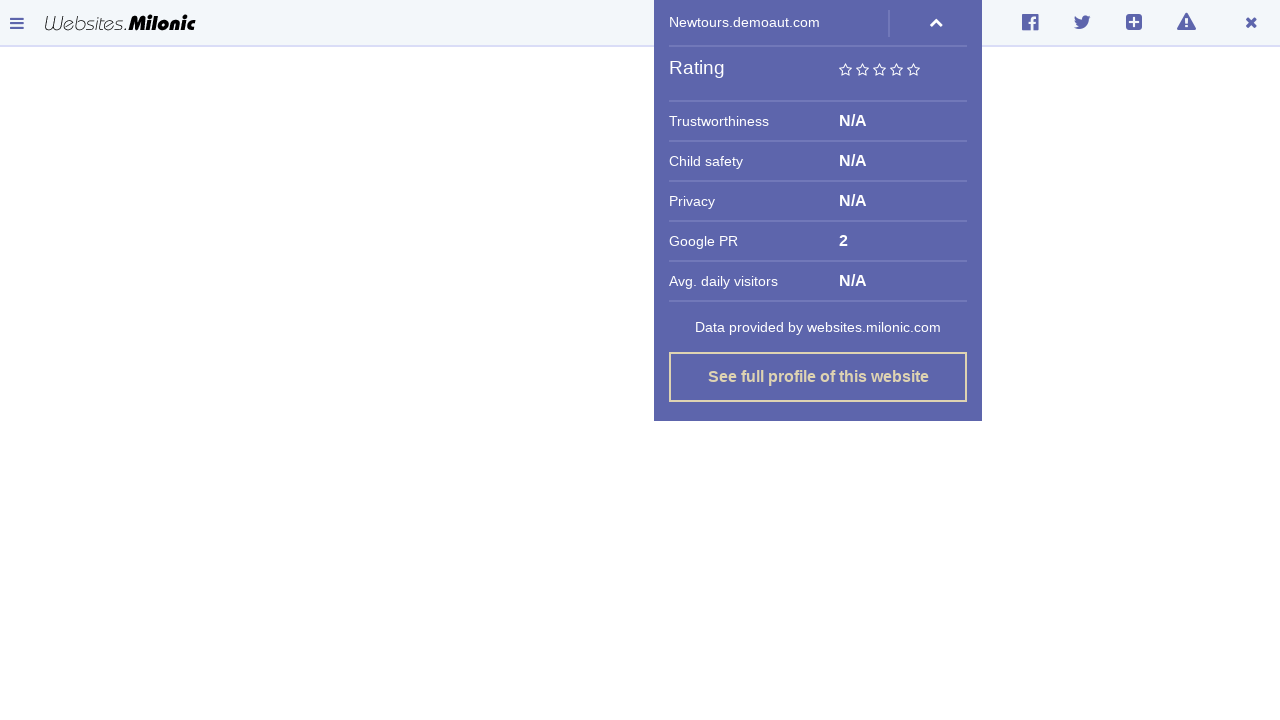

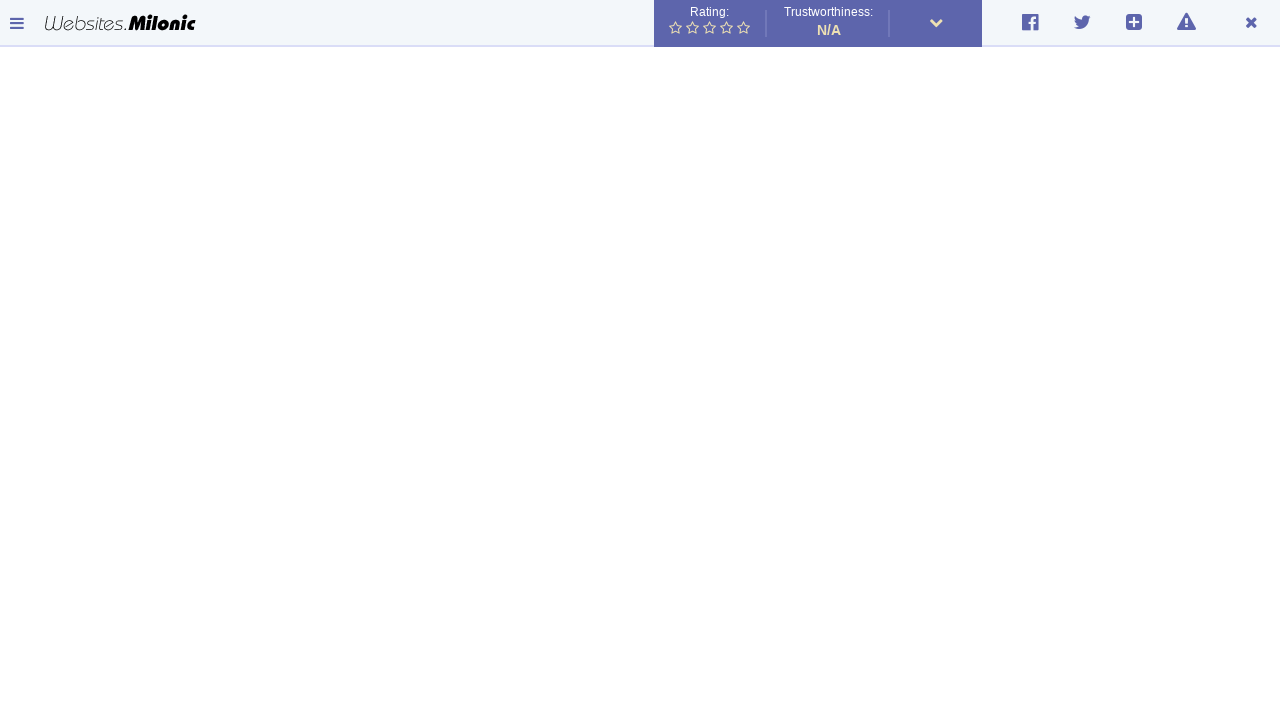